Tests SpiceJet flight booking interface by selecting one-way trip, choosing departure and arrival cities, verifying return date is disabled for one-way trips, adding passengers, and selecting a fare type

Starting URL: https://www.spicejet.com/

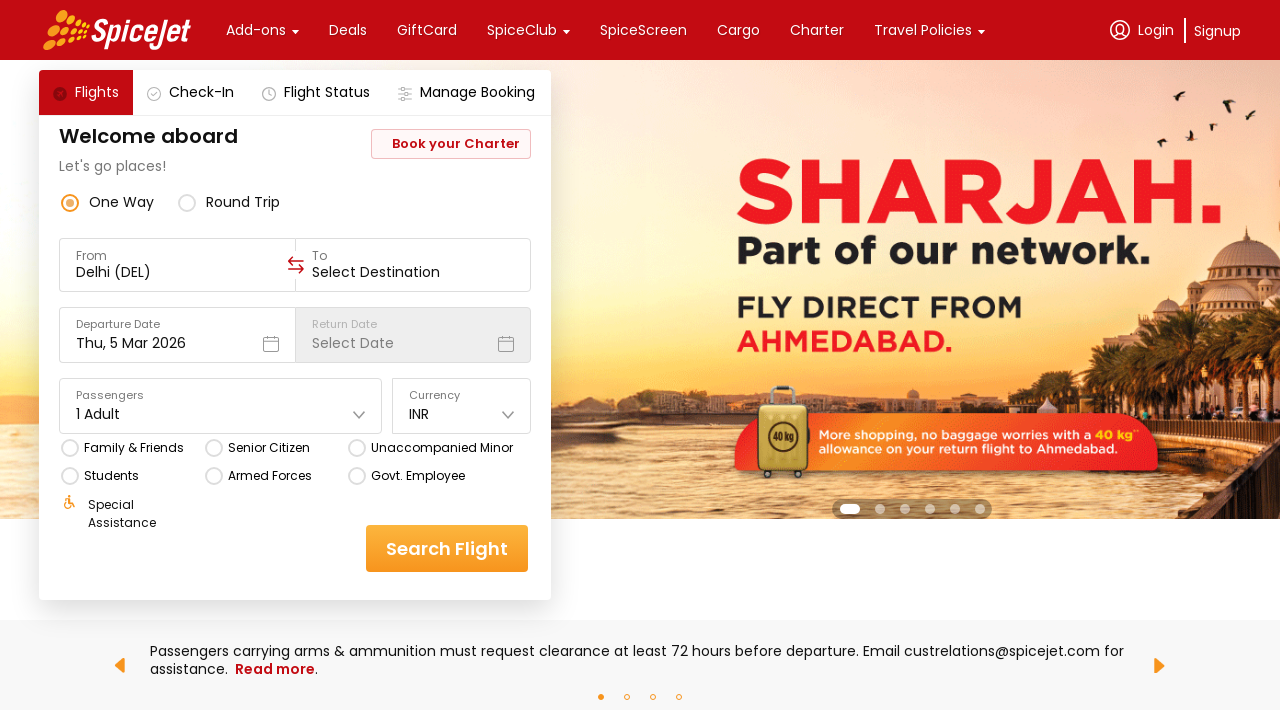

Selected one-way trip option at (122, 202) on xpath=//div[text()='one way']
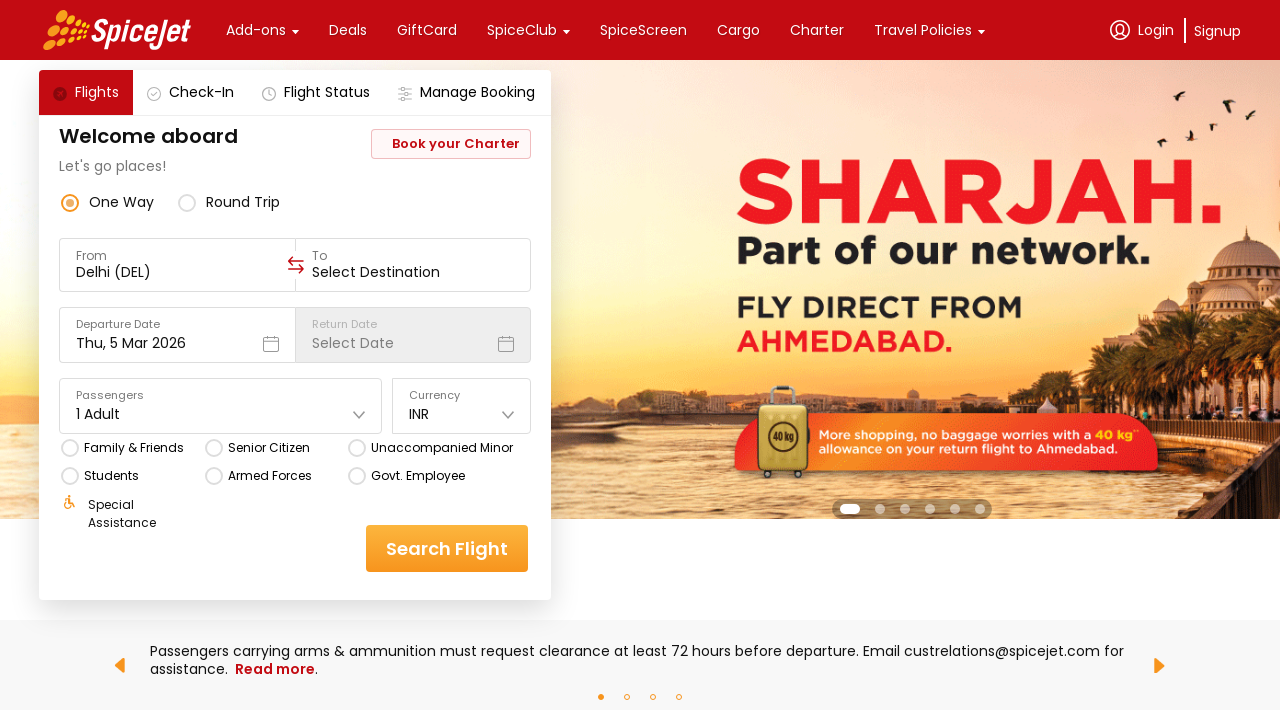

Clicked on From field to select departure city at (178, 256) on xpath=//div[text()='From']
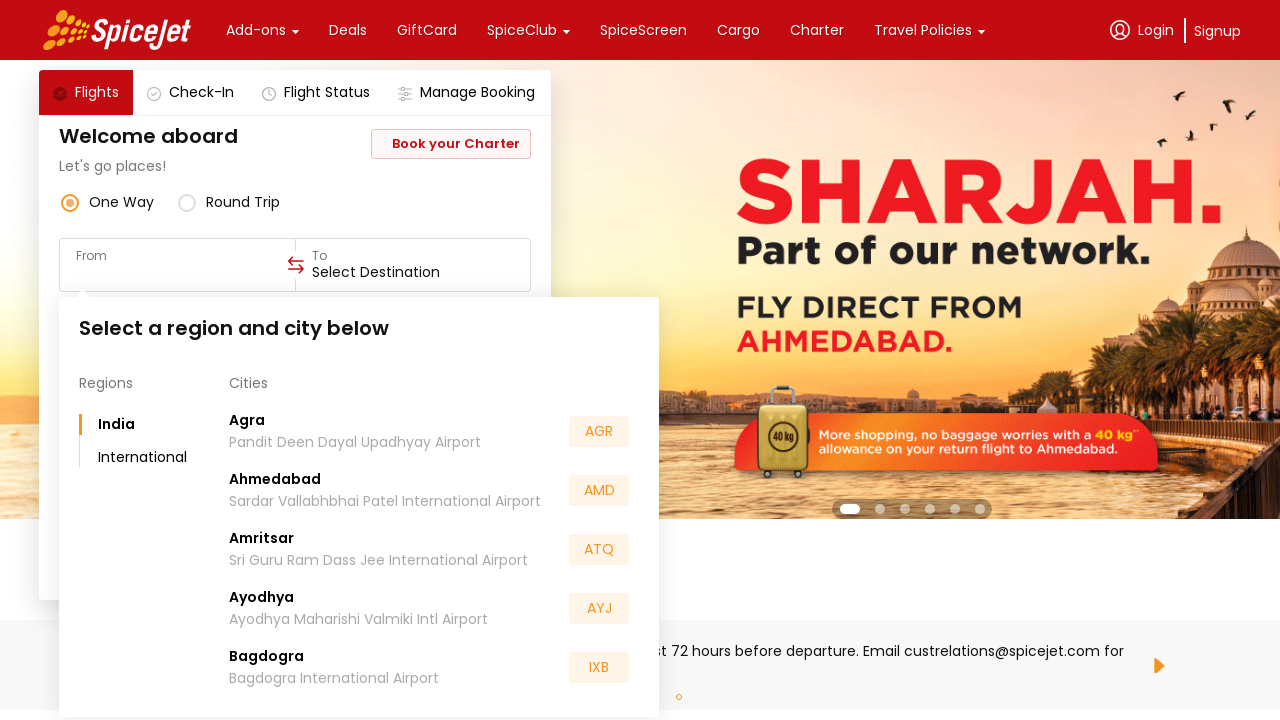

Selected AGR (Agra) as departure city at (599, 432) on xpath=//div[text()='AGR']
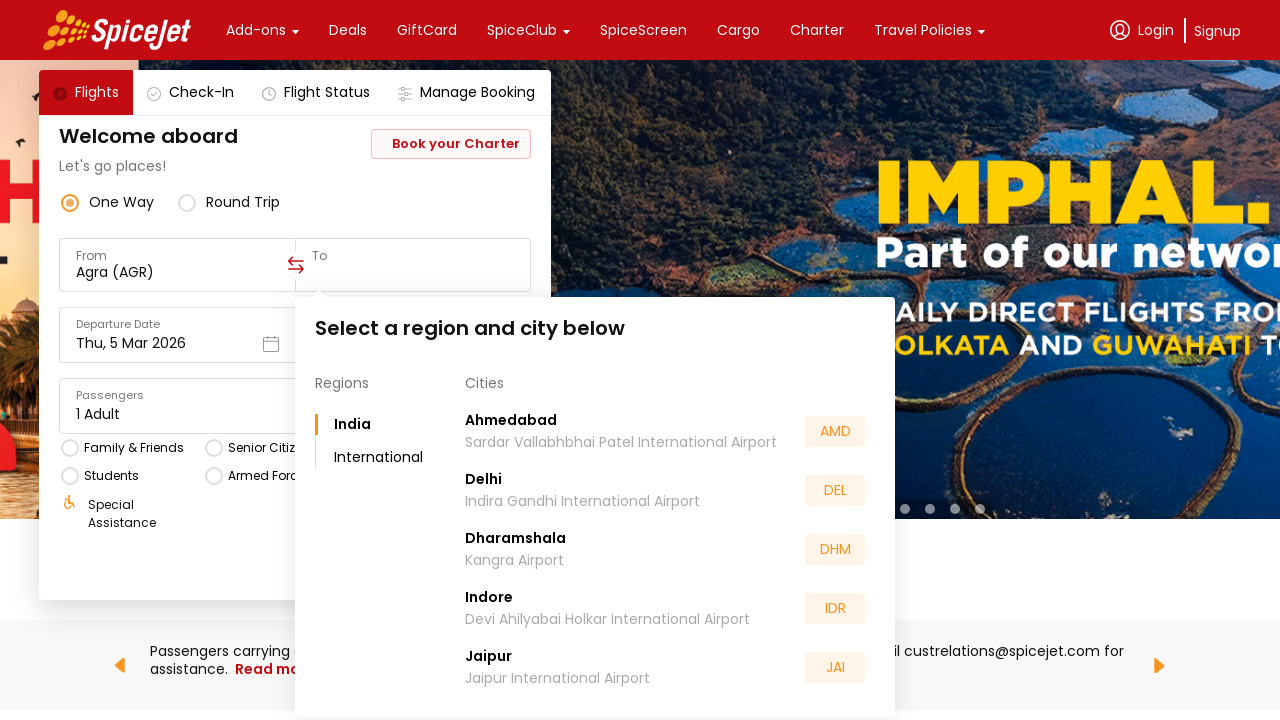

Selected DEL (Delhi) as arrival city at (835, 490) on xpath=//div[text()='DEL']
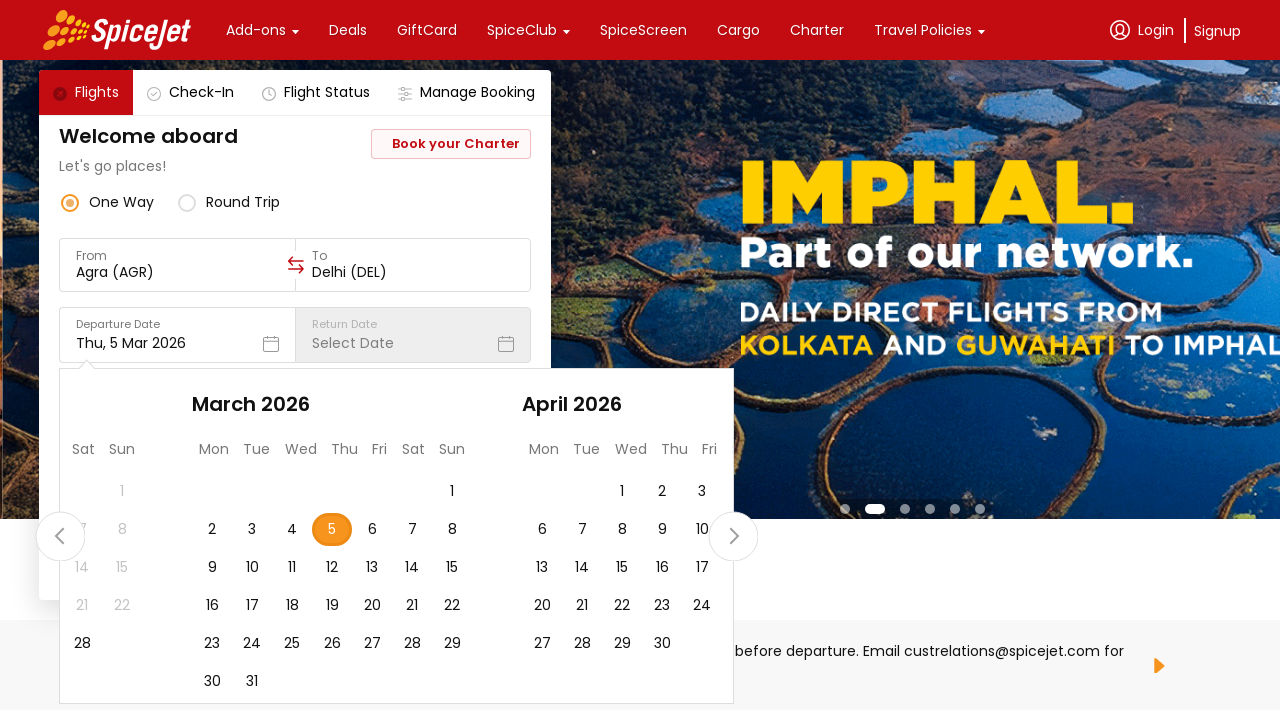

Clicked on departure date picker at (225, 530) on div[data-testid='undefined-calendar-picker'] div[class*='r-19m6qjp']
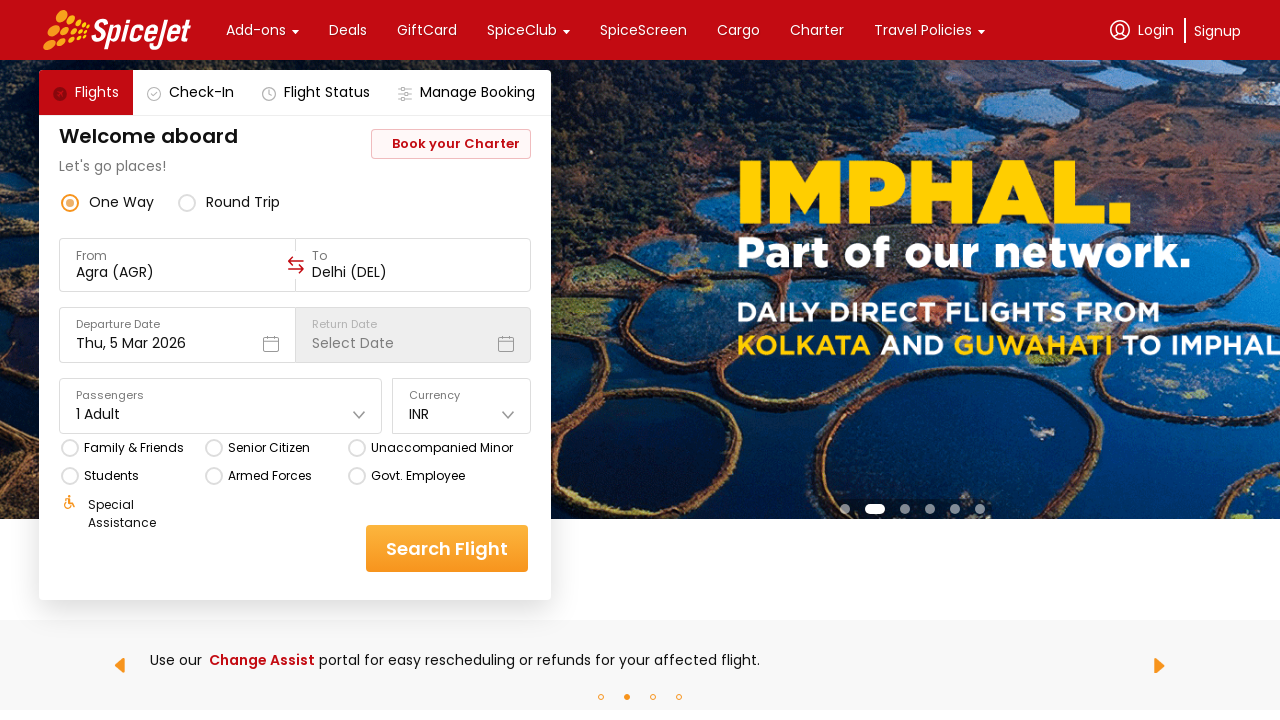

Verified return date is disabled for one-way trip
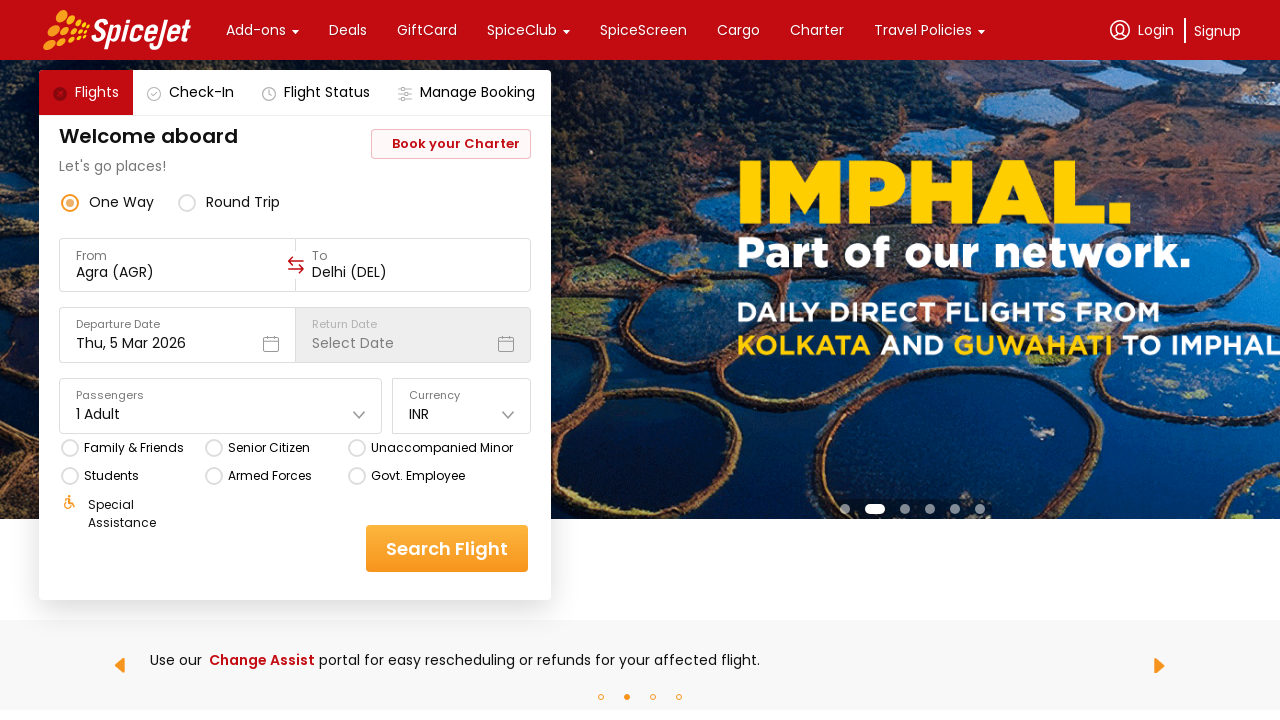

Clicked on Passengers field to open passenger selection at (221, 396) on xpath=//div[text()='Passengers']
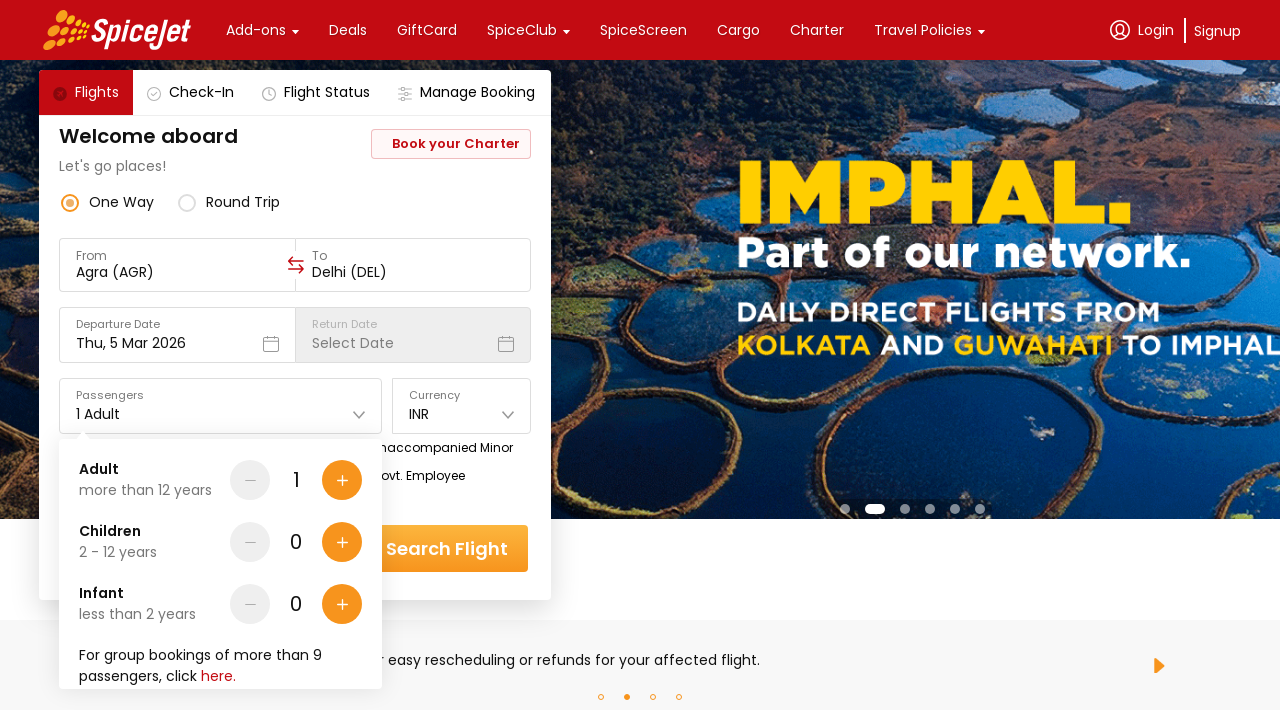

Added adult passenger 1 at (342, 480) on div[data-testid*='Adult-testID-plus']
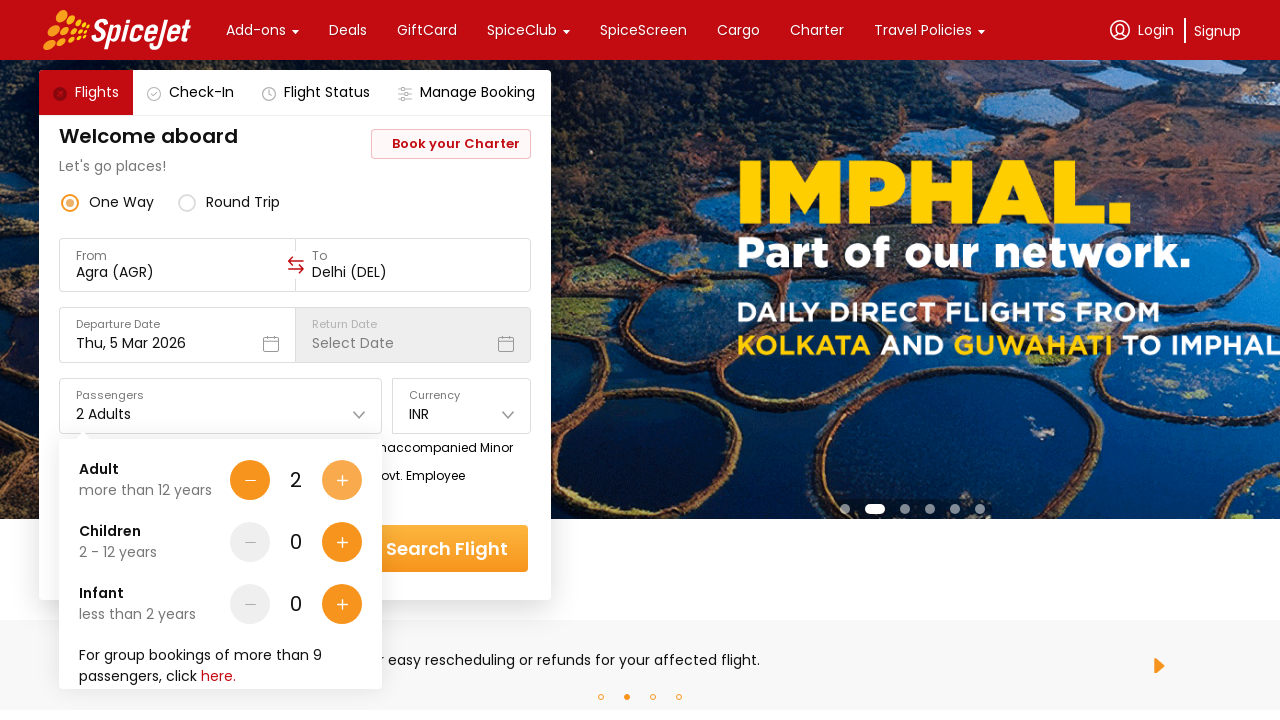

Added adult passenger 2 at (342, 480) on div[data-testid*='Adult-testID-plus']
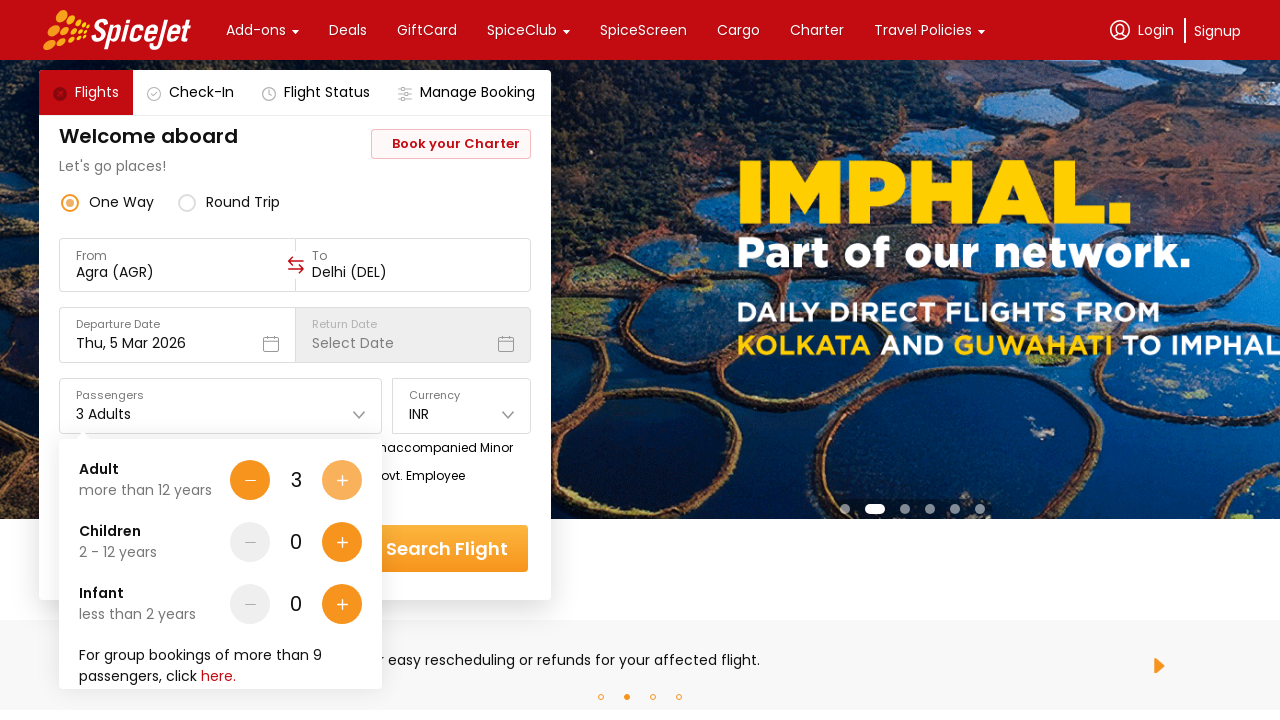

Added adult passenger 3 at (342, 480) on div[data-testid*='Adult-testID-plus']
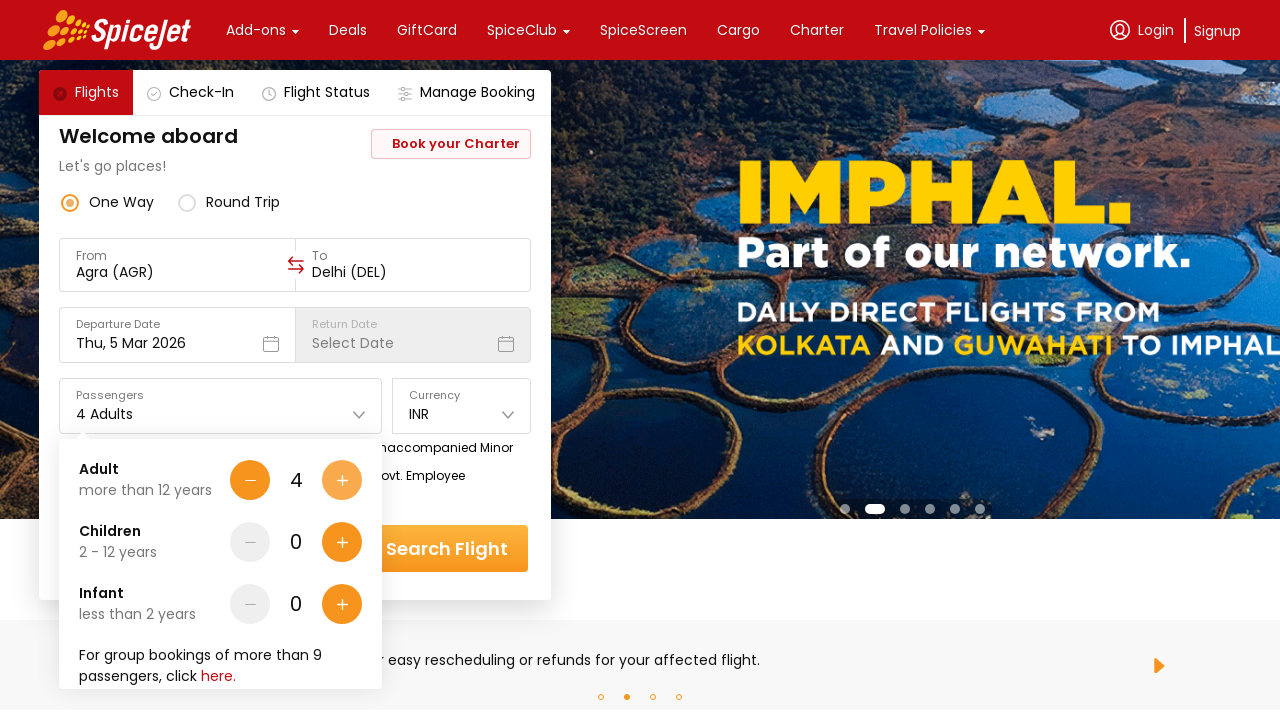

Added adult passenger 4 at (342, 480) on div[data-testid*='Adult-testID-plus']
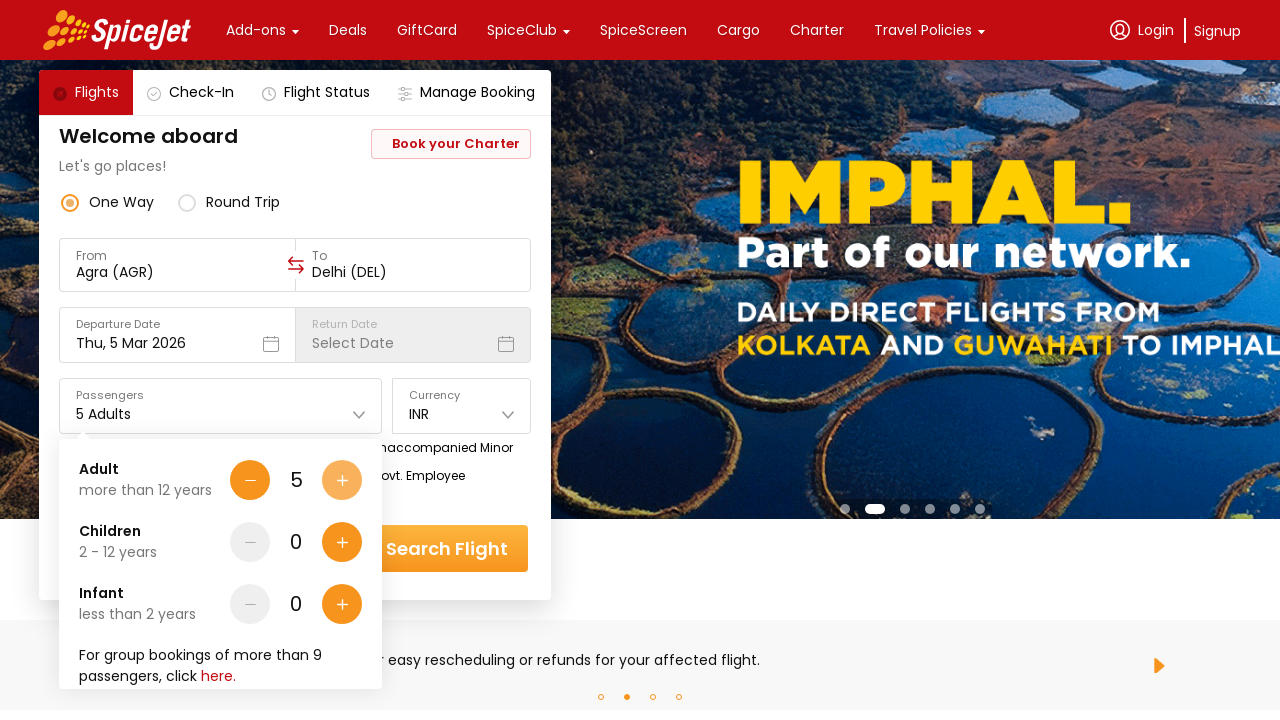

Added adult passenger 5 at (342, 480) on div[data-testid*='Adult-testID-plus']
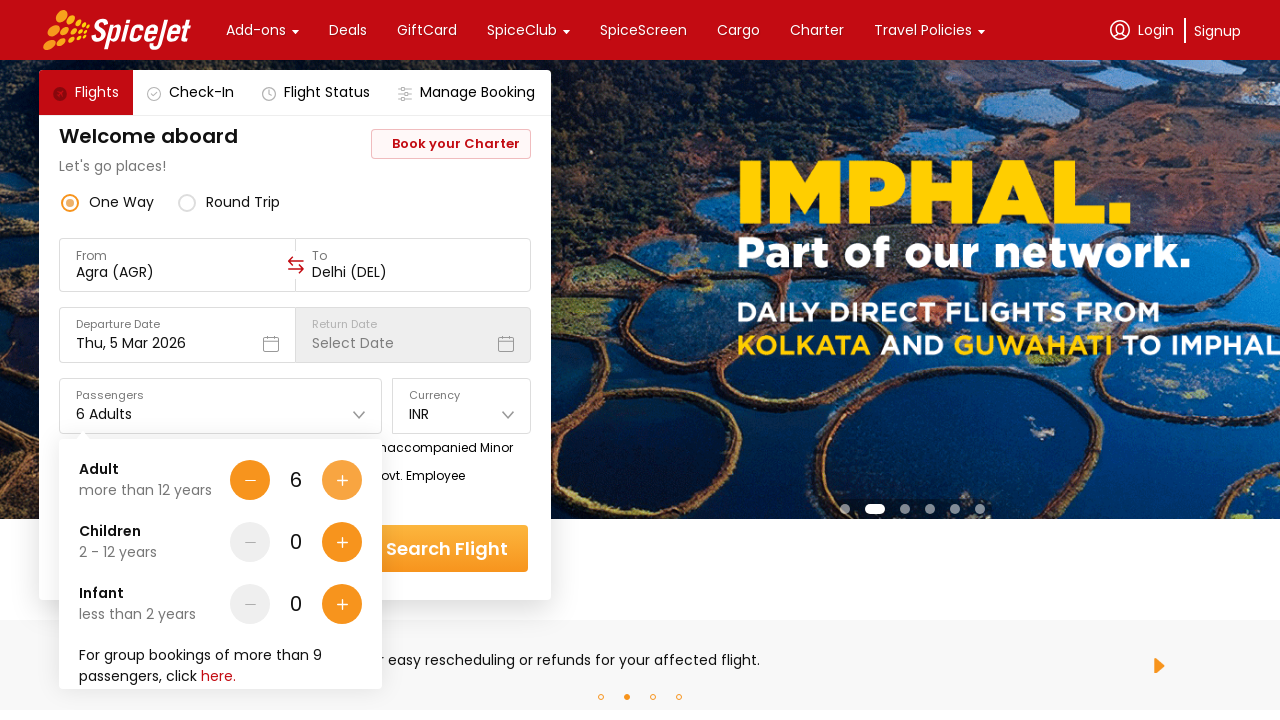

Added child passenger 1 at (342, 542) on div[data-testid*='Children-testID-plus']
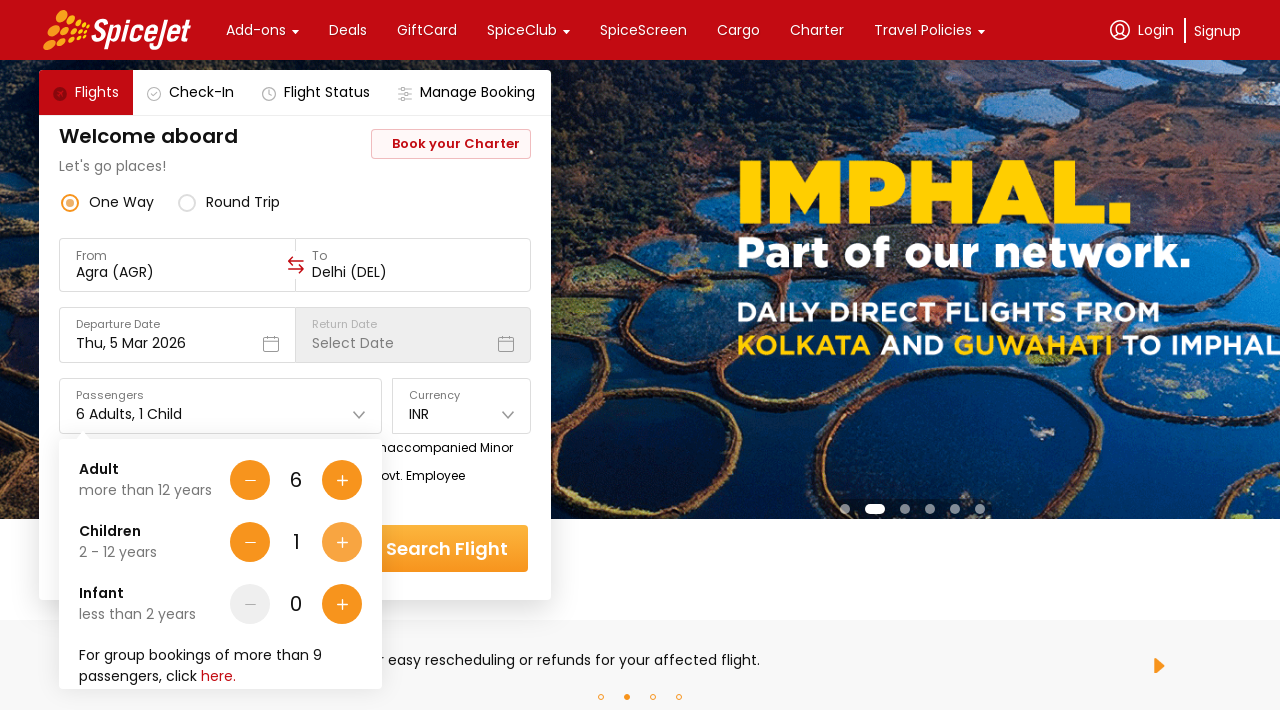

Added child passenger 2 at (342, 542) on div[data-testid*='Children-testID-plus']
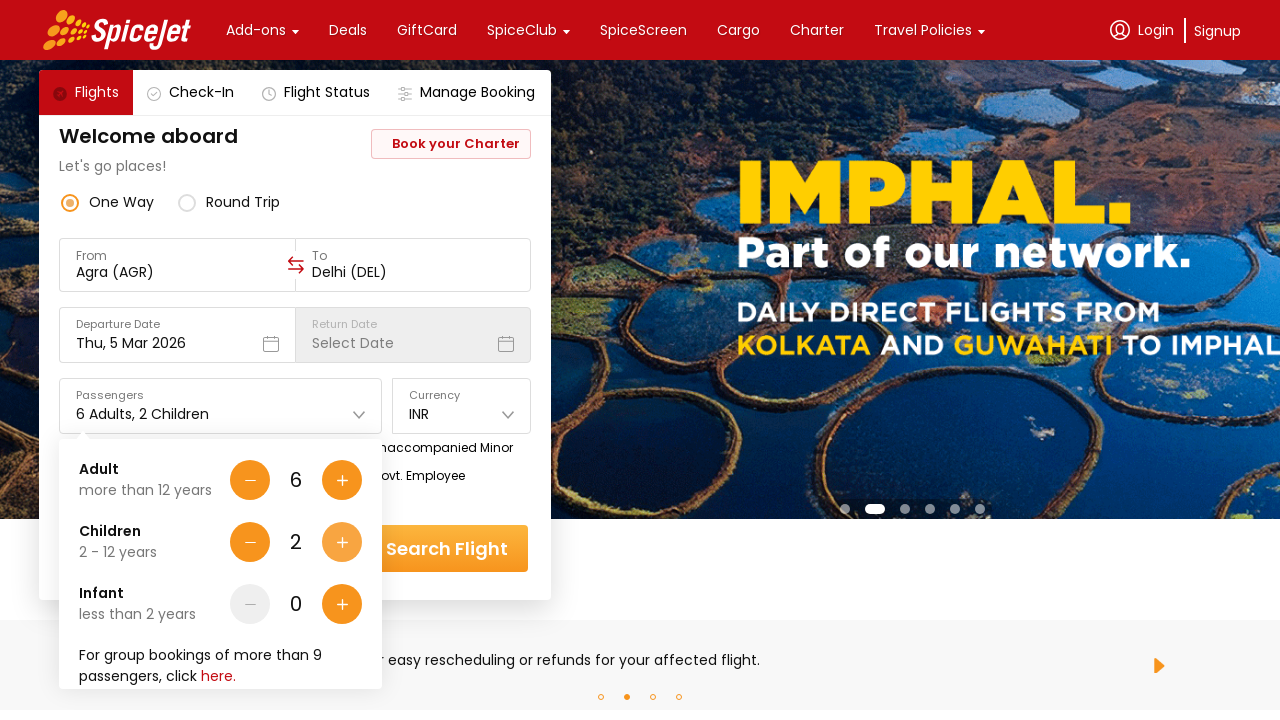

Closed passenger selection panel at (221, 396) on xpath=//div[text()='Passengers']
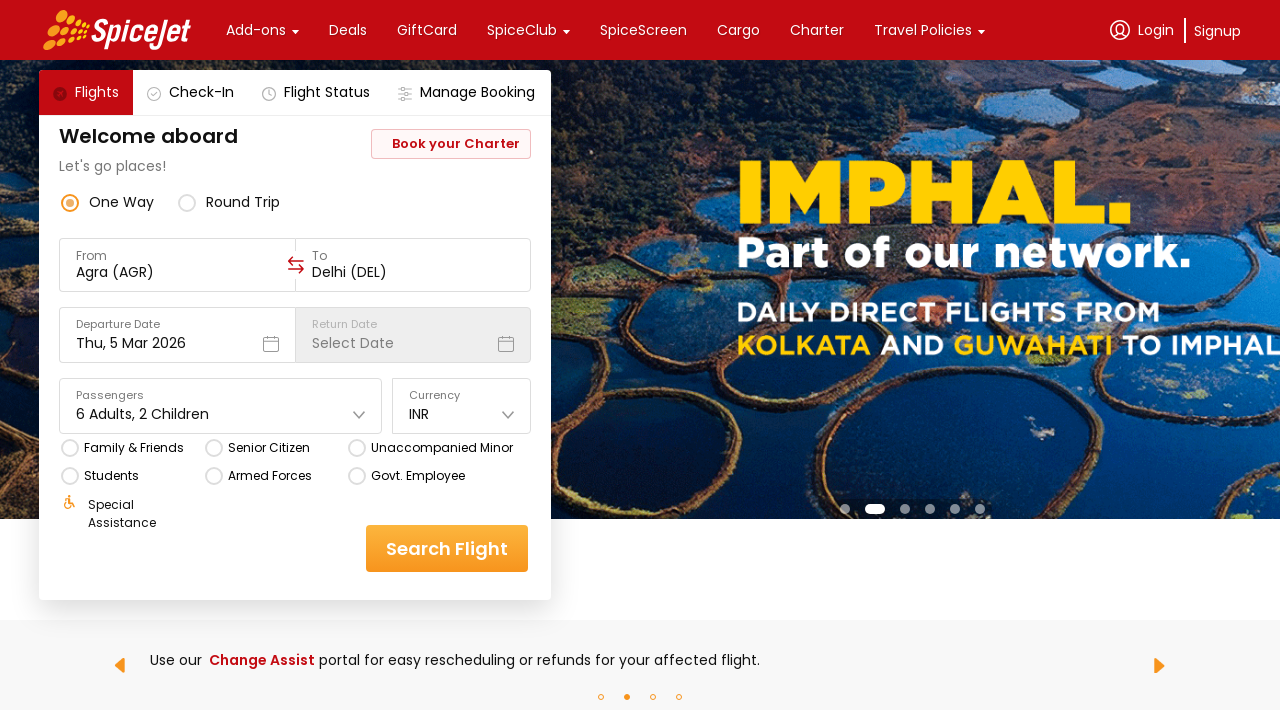

Selected Family & Friends fare type at (134, 448) on xpath=//div[text()='Family & Friends']
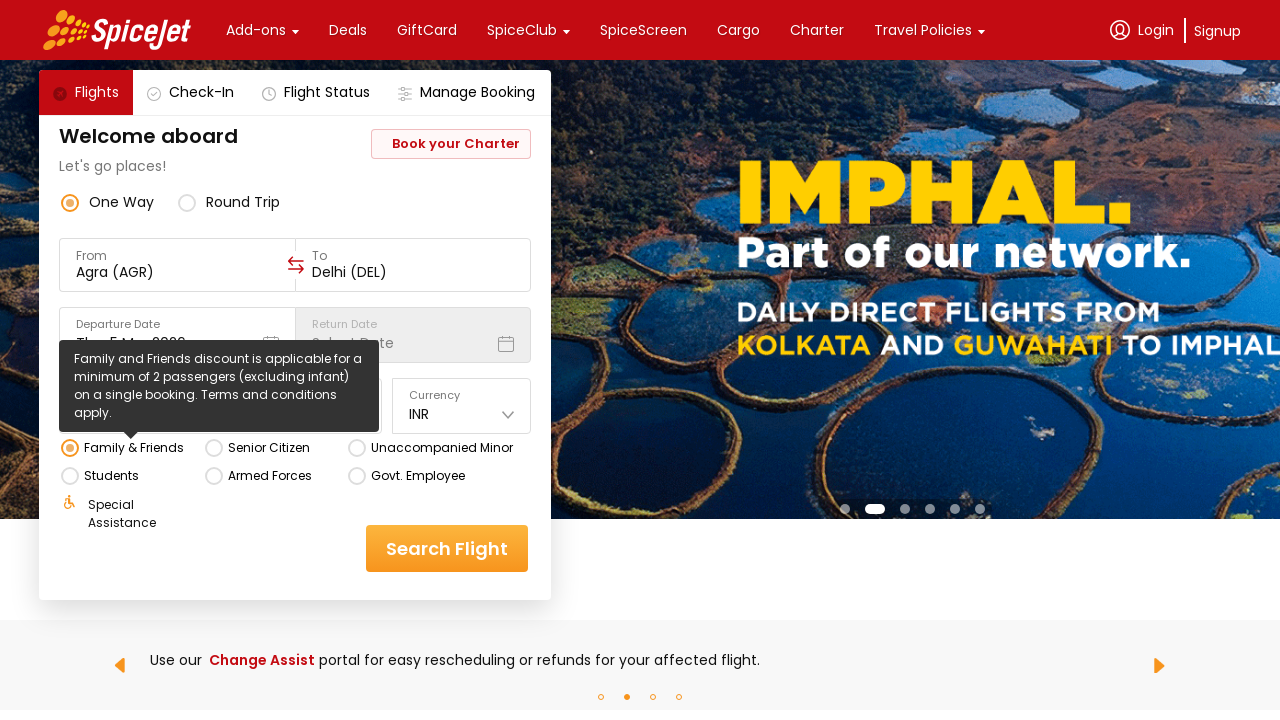

Clicked search/continue button to proceed with flight search at (447, 548) on div[class*='css-1dbjc4n r-1awozwy r-z2wwpe']
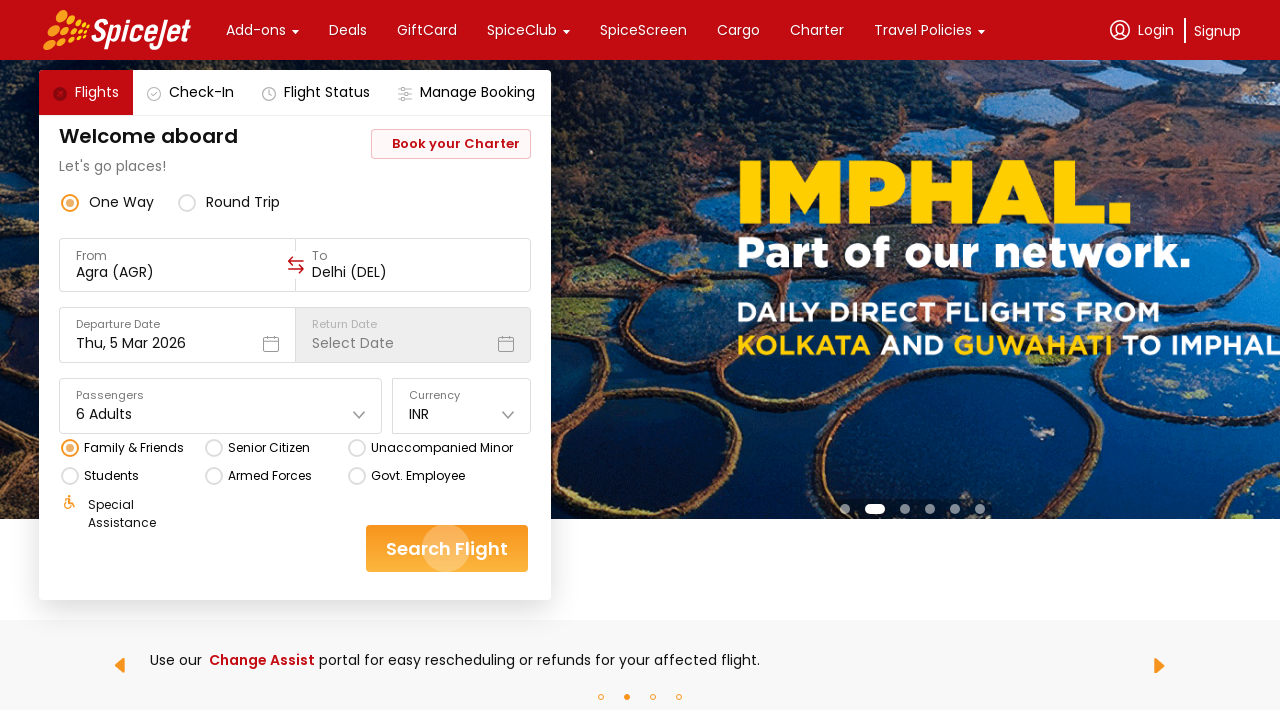

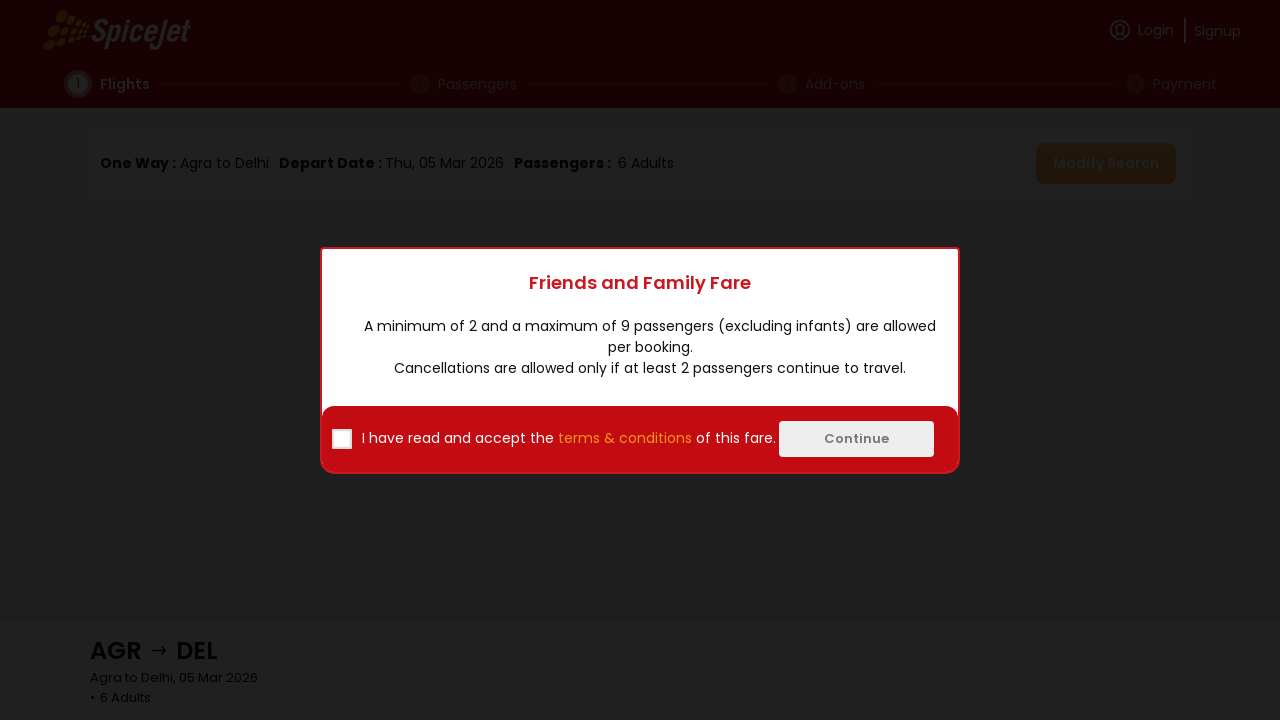